Opens the modal and tests inserting a time value into the hour input field

Starting URL: https://test-a-pet.vercel.app/

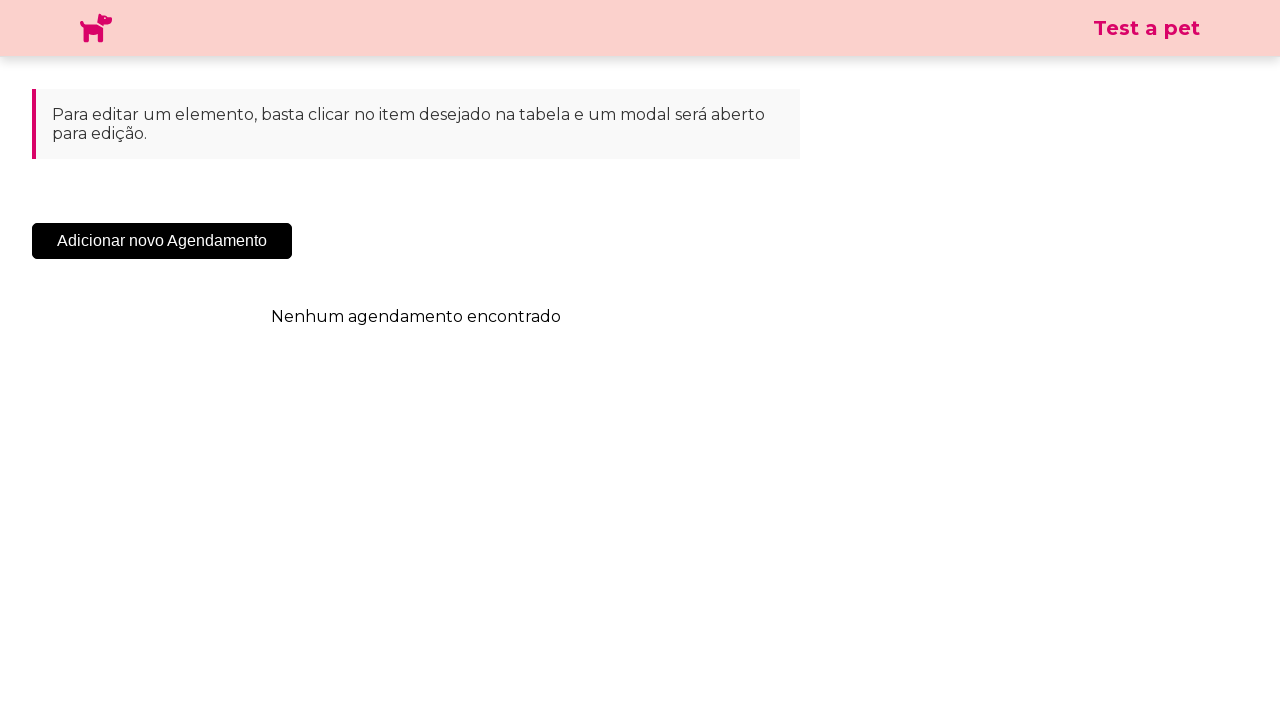

Clicked the 'Add' button to open modal at (162, 241) on .sc-cHqXqK.kZzwzX
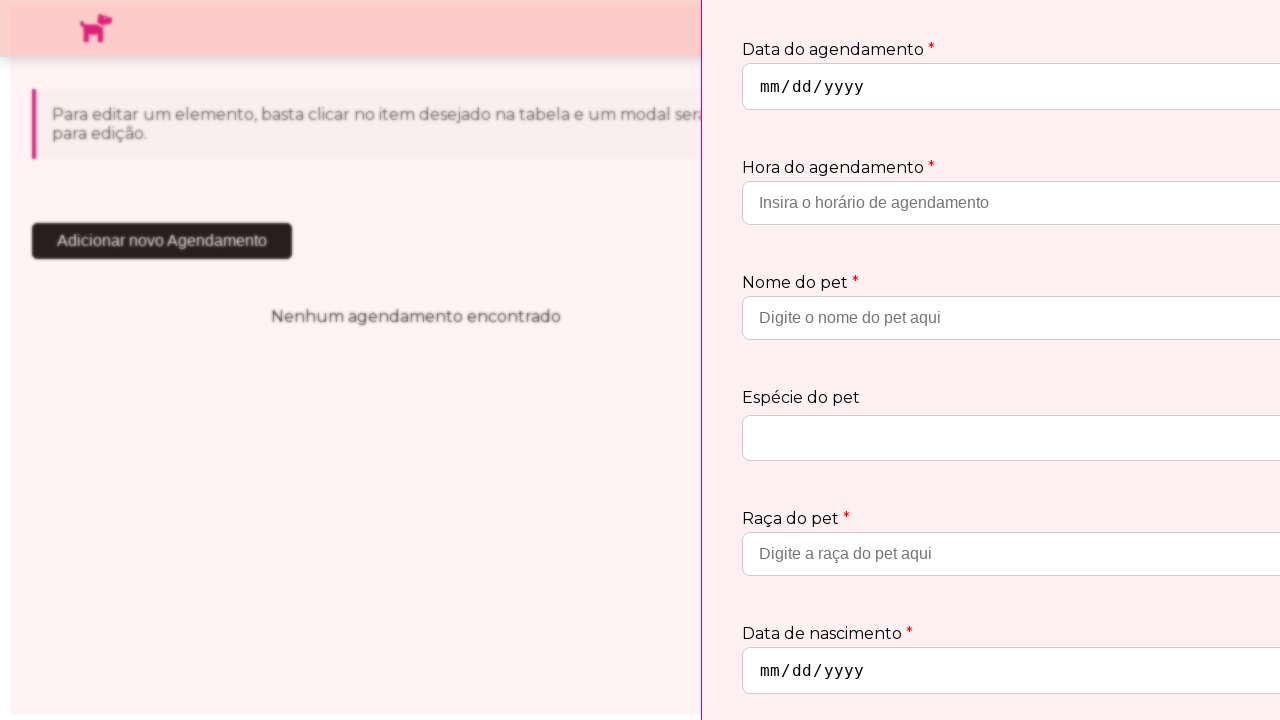

Modal appeared on the page
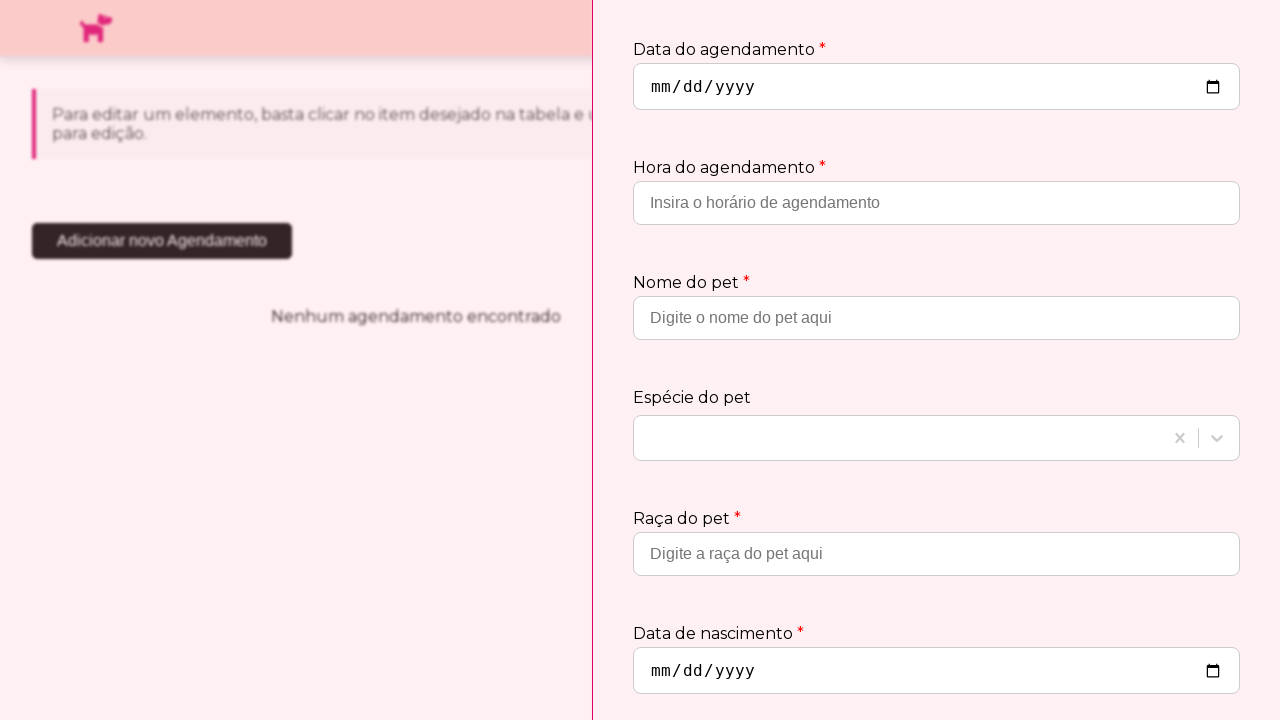

Filled hour input field with '10:30' on input[type='hour']
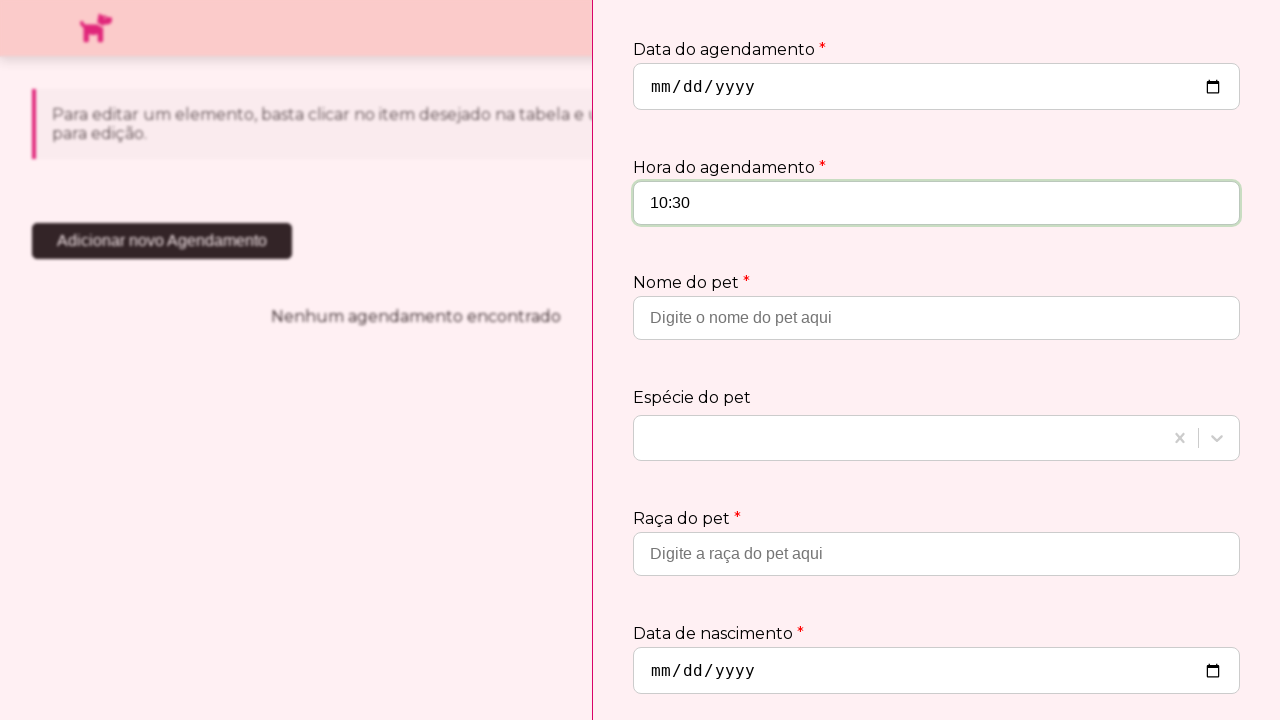

Verified that hour input field contains '10:30'
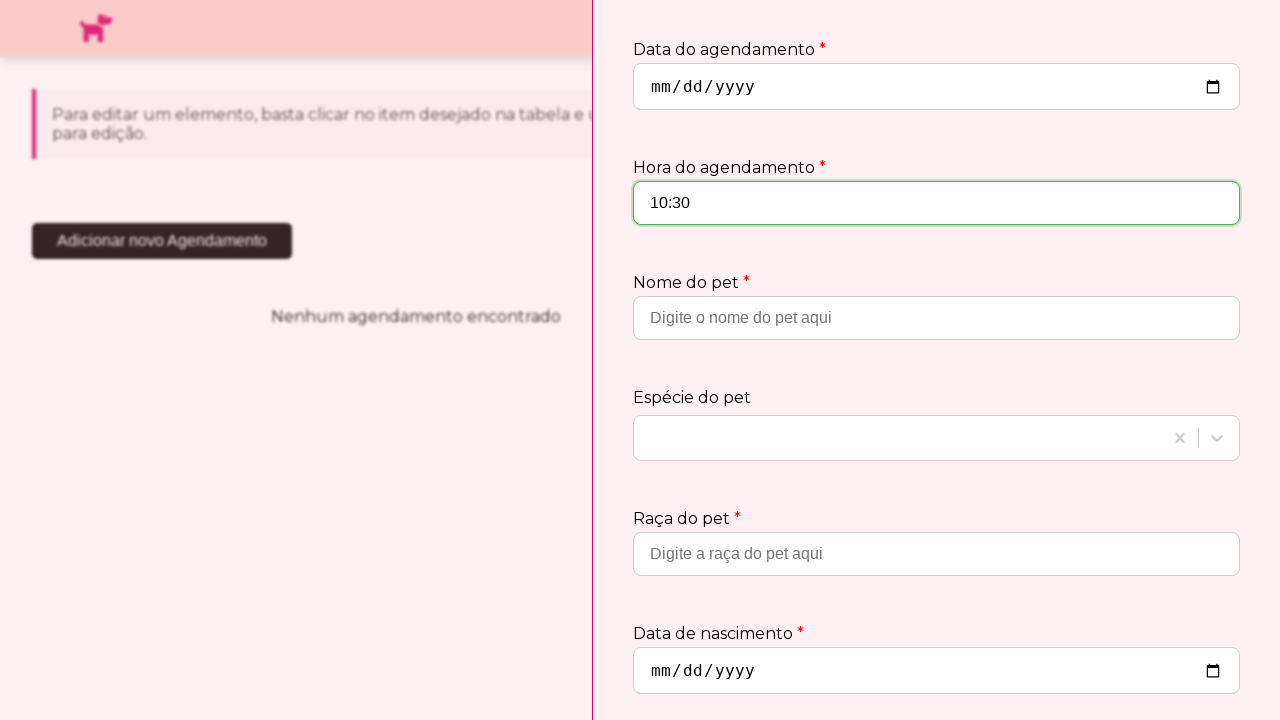

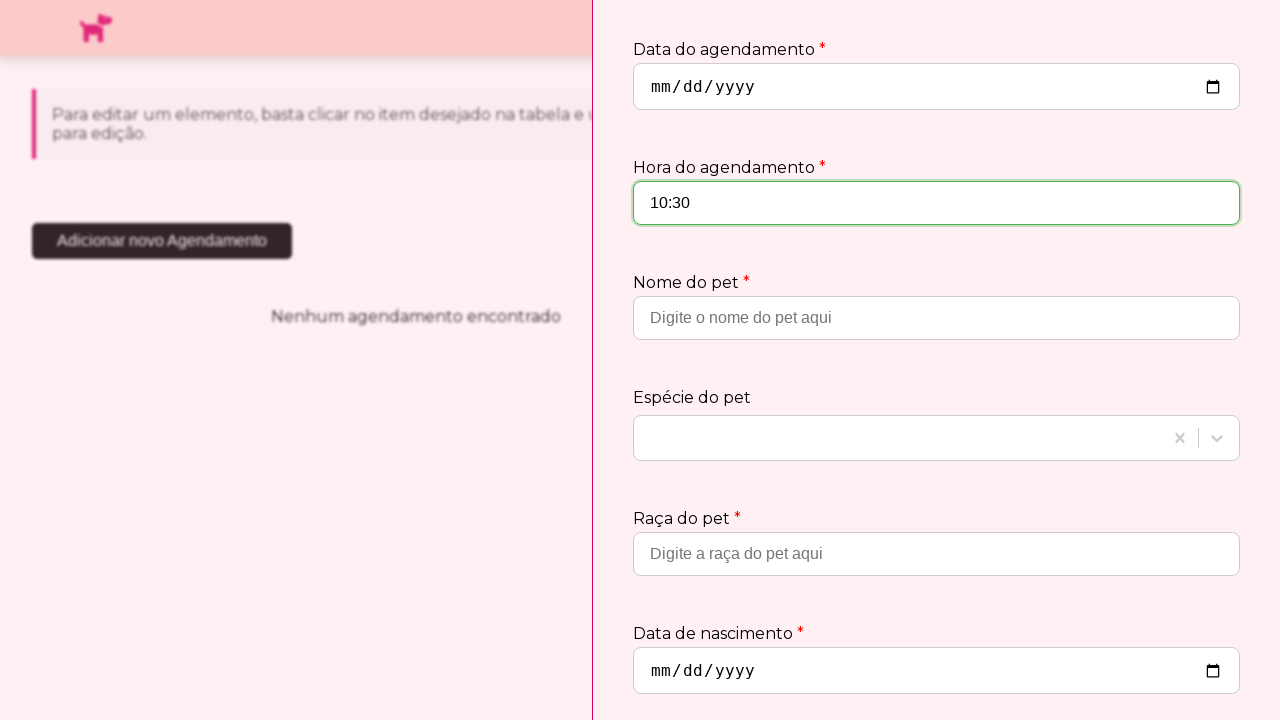